Tests the plant search functionality on Plantarium.ru by entering a plant name, submitting the search, and navigating through the search results to view plant details.

Starting URL: https://www.plantarium.ru/page/search.html

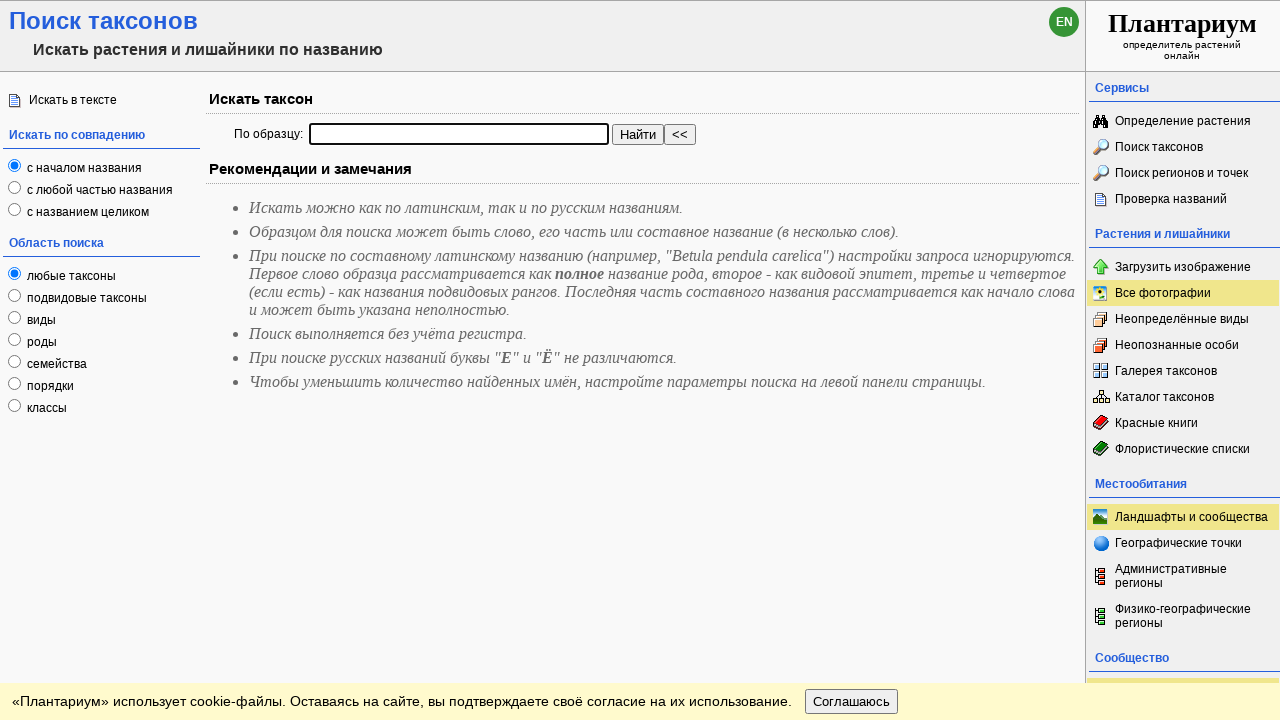

Filled search field with plant name 'Аир обыкновенный' on #taxon-search-value
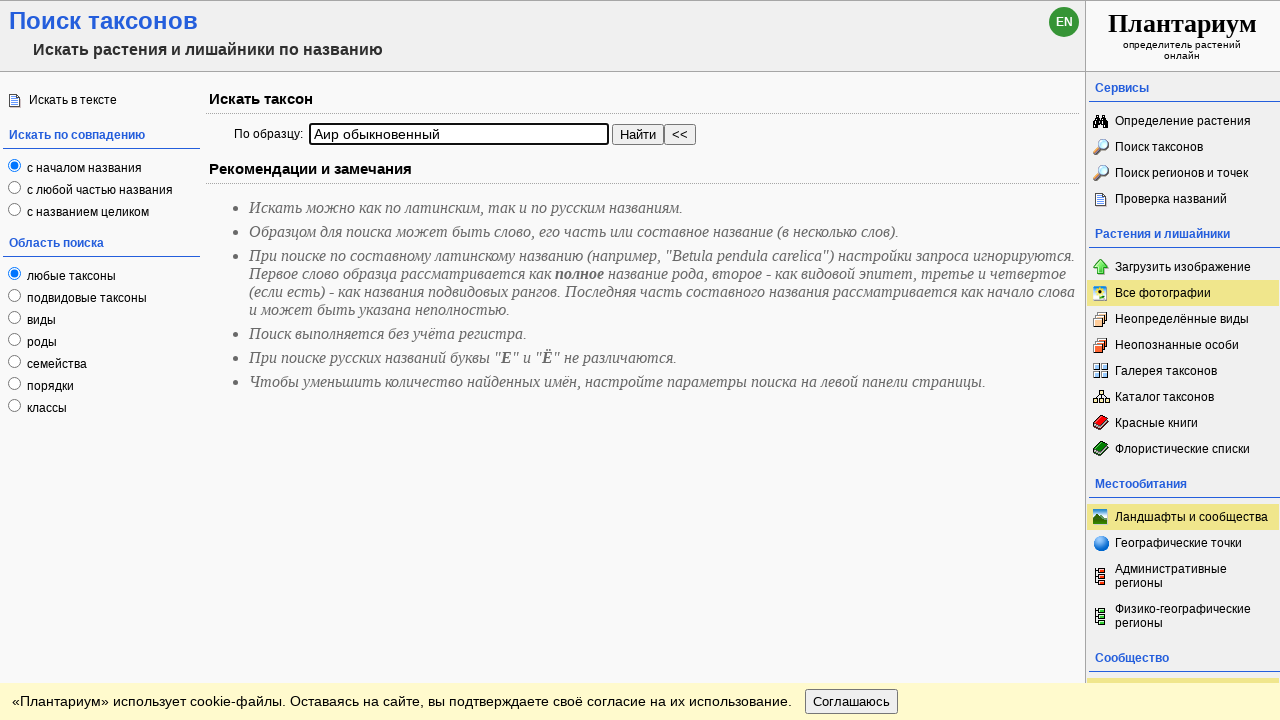

Clicked the search button at (638, 134) on xpath=//html/body/table/tbody/tr[2]/td[2]/form/table/tbody/tr[2]/td[2]/input[2]
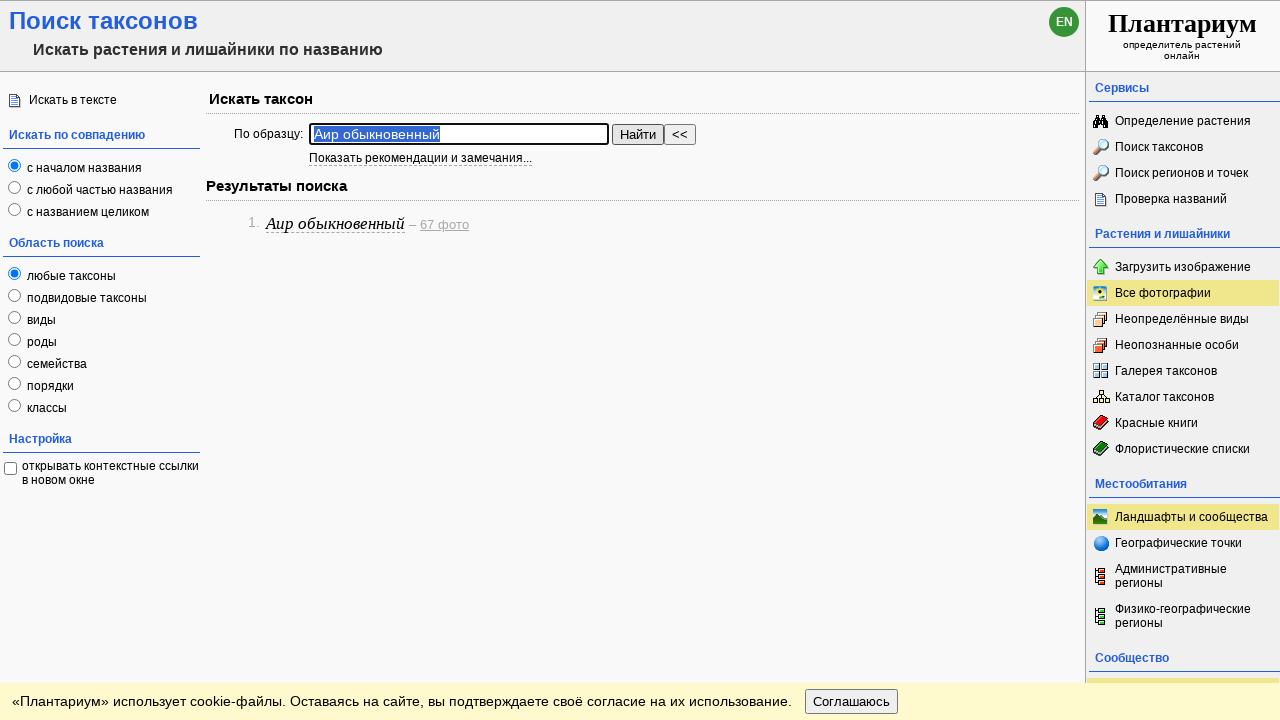

Search results loaded and first result element is visible
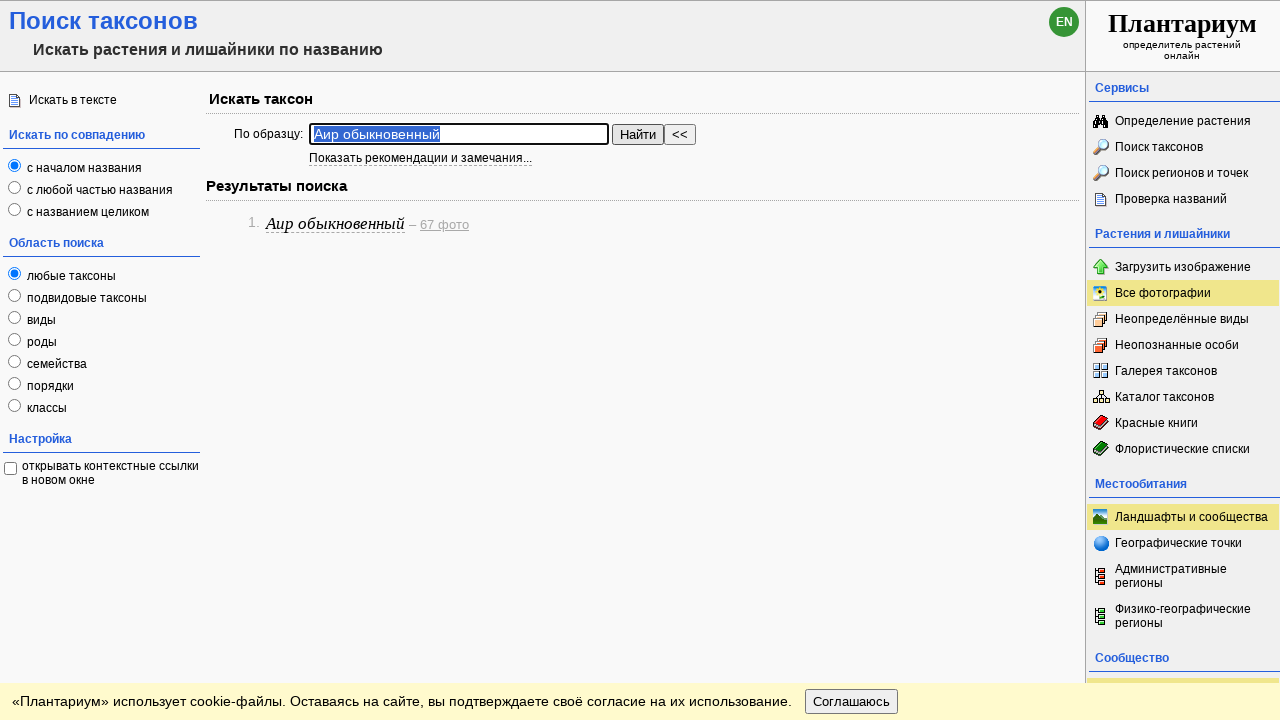

Clicked on the first search result at (336, 224) on xpath=//html/body/table/tbody/tr[2]/td[2]/div[1]/table/tbody/tr/td[2]/a/span
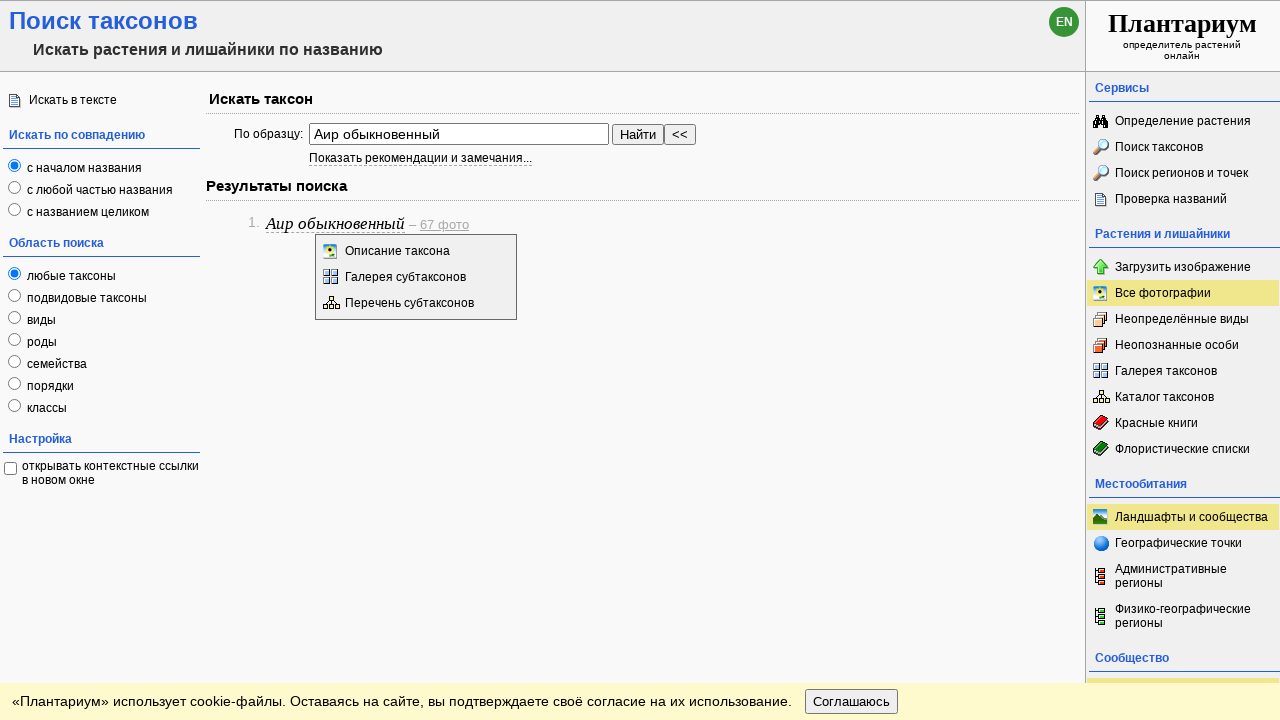

Detailed information link is visible
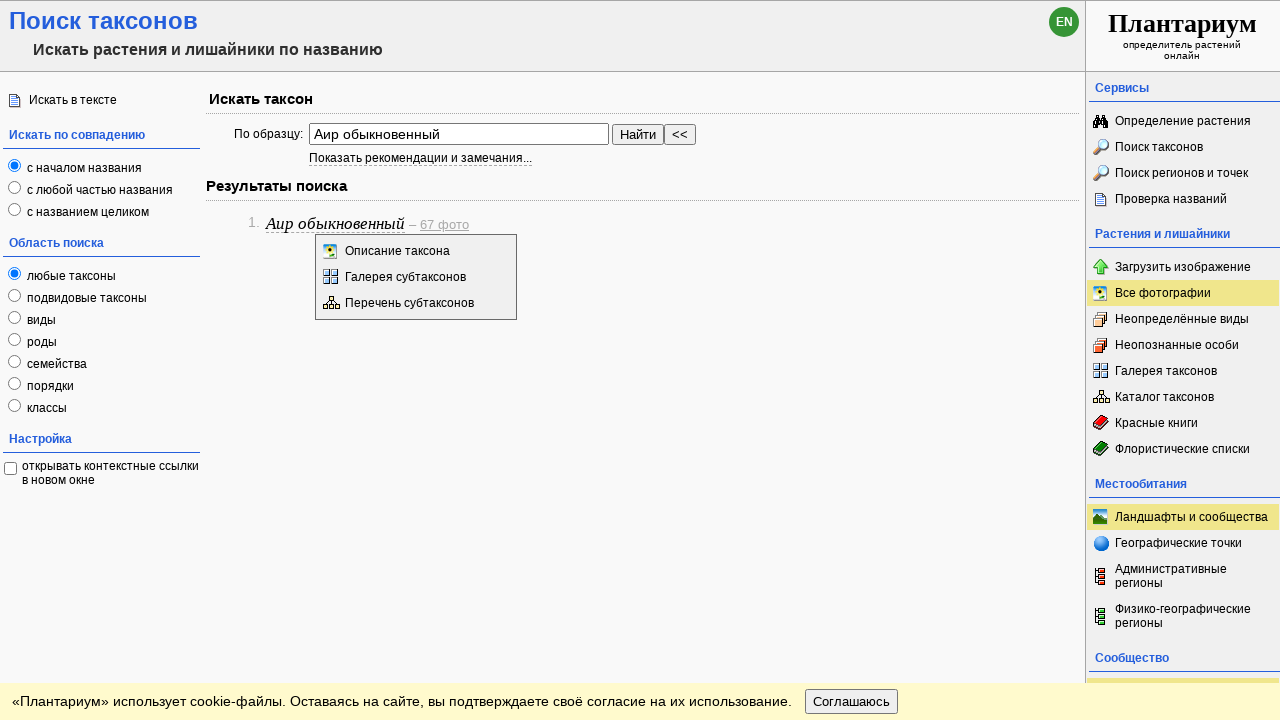

Clicked on the detailed information link at (416, 251) on xpath=//html/body/table/tbody/tr[2]/td[2]/div/table/tbody/tr/td[2]/div/a[1]
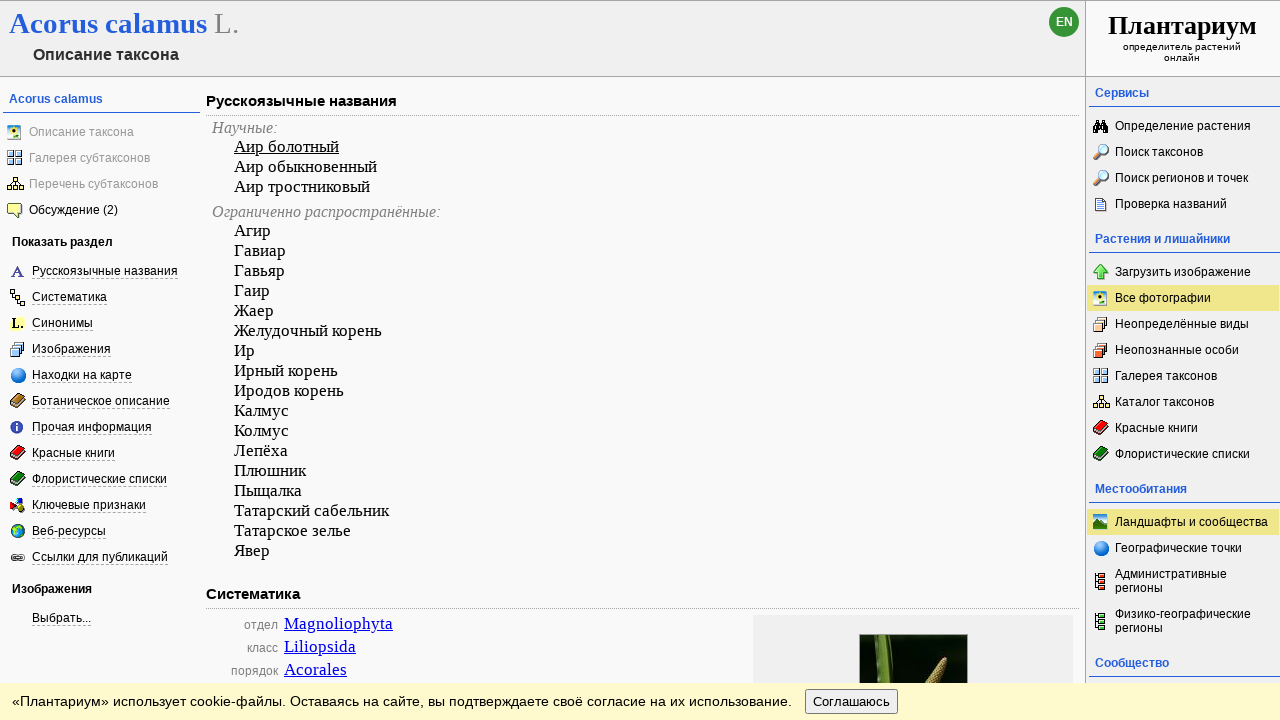

Plant details page loaded successfully
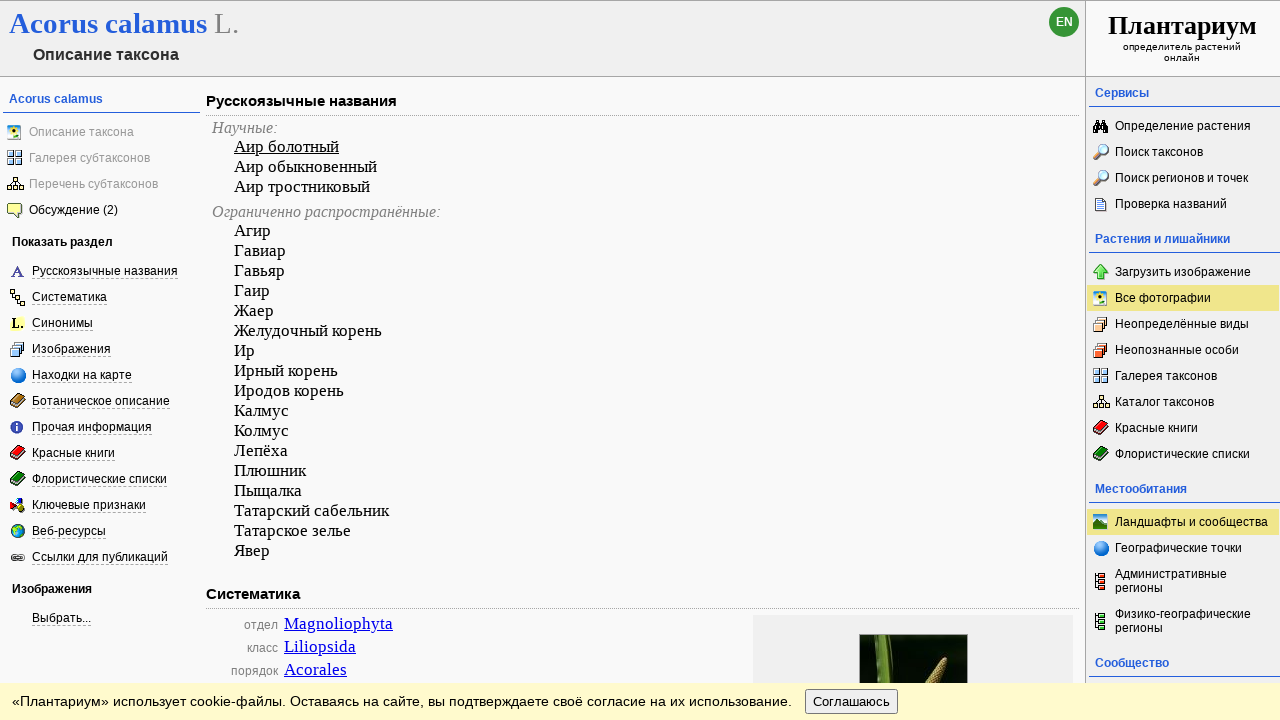

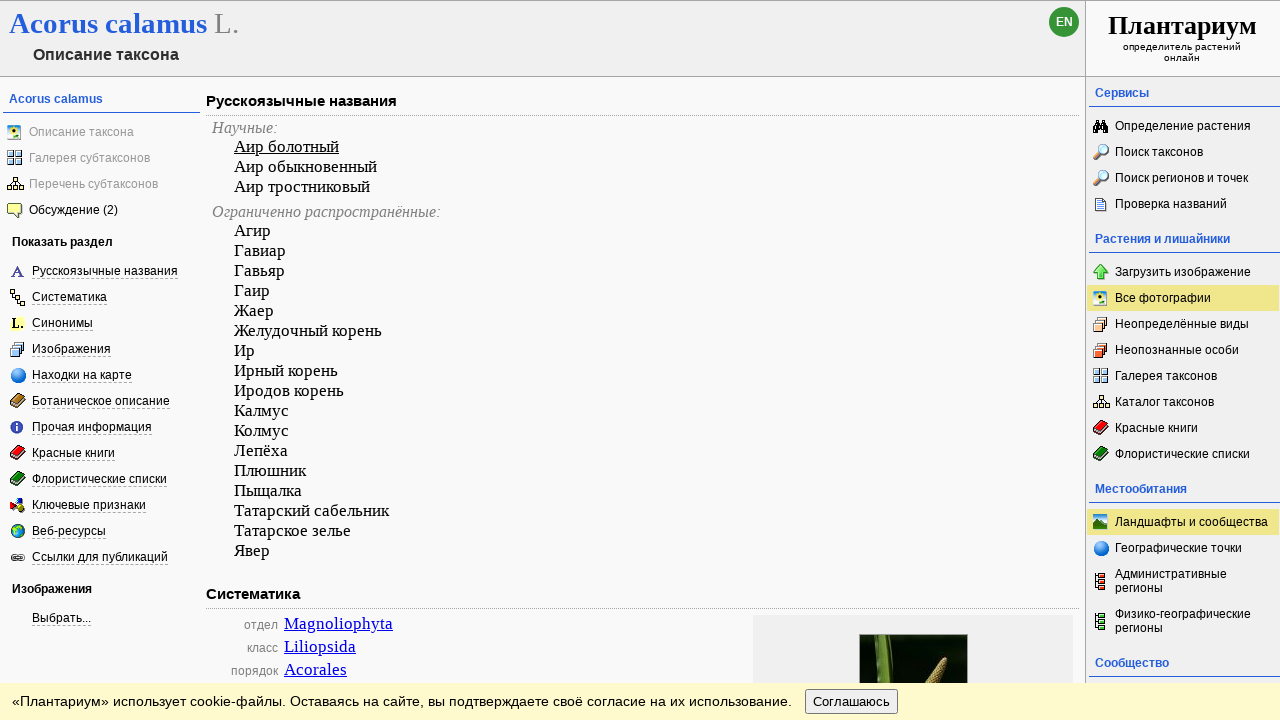